Navigates to the Kids section of BongoBD website

Starting URL: https://bongobd.com/

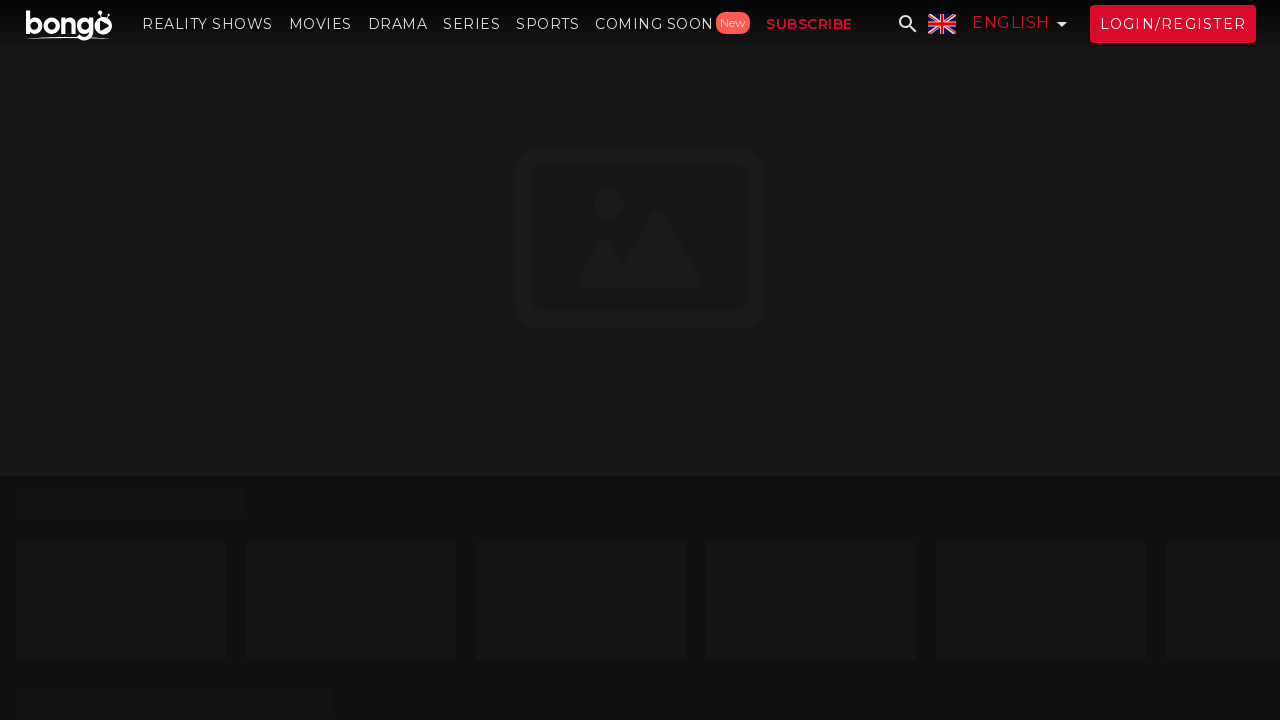

Clicked on Kids button to navigate to Kids section of BongoBD website at (351, 708) on xpath=//span[contains(text(),'Kids')]
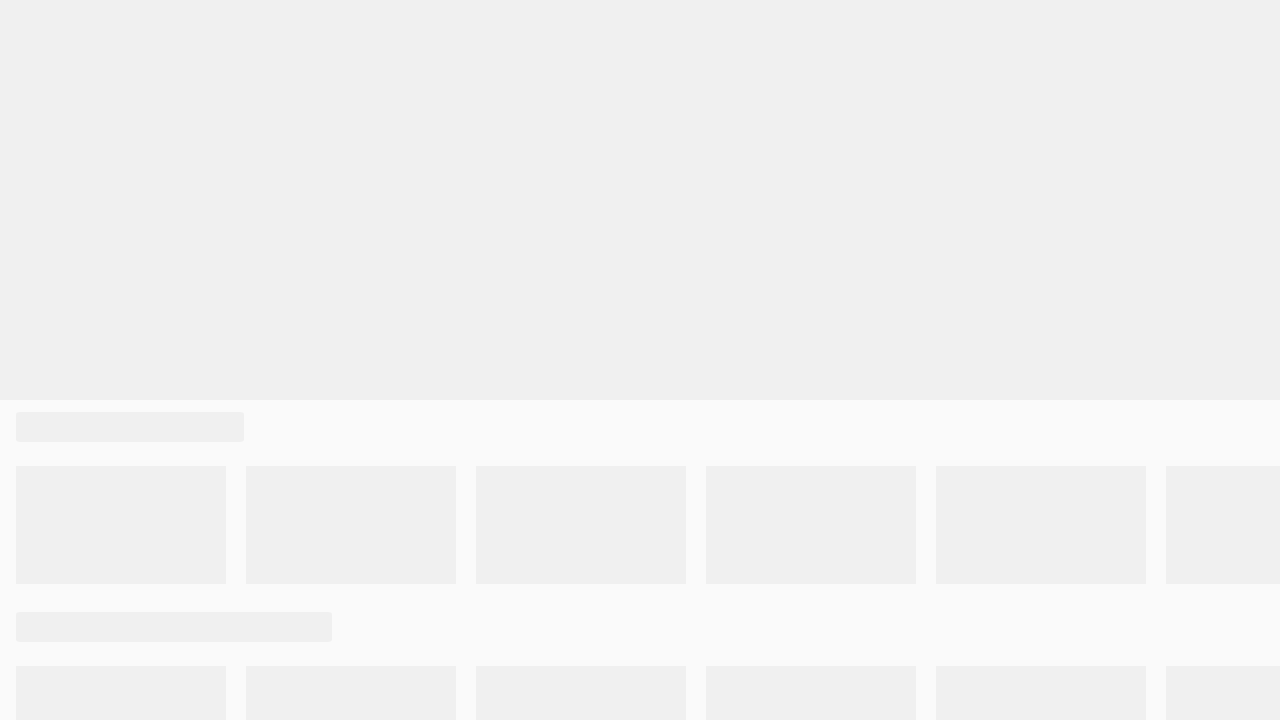

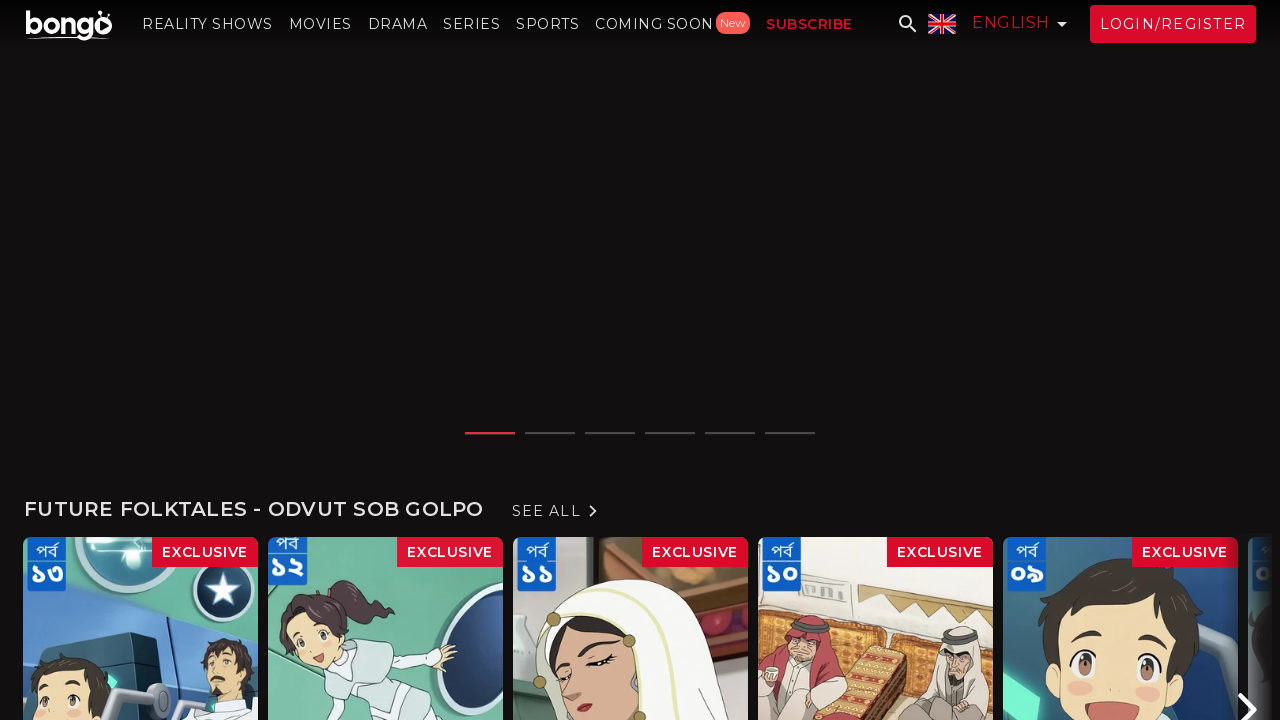